Tests the DemoQA practice form by filling in first name, last name, email, phone number, selecting gender, and submitting the form to verify the success modal appears.

Starting URL: https://demoqa.com/automation-practice-form

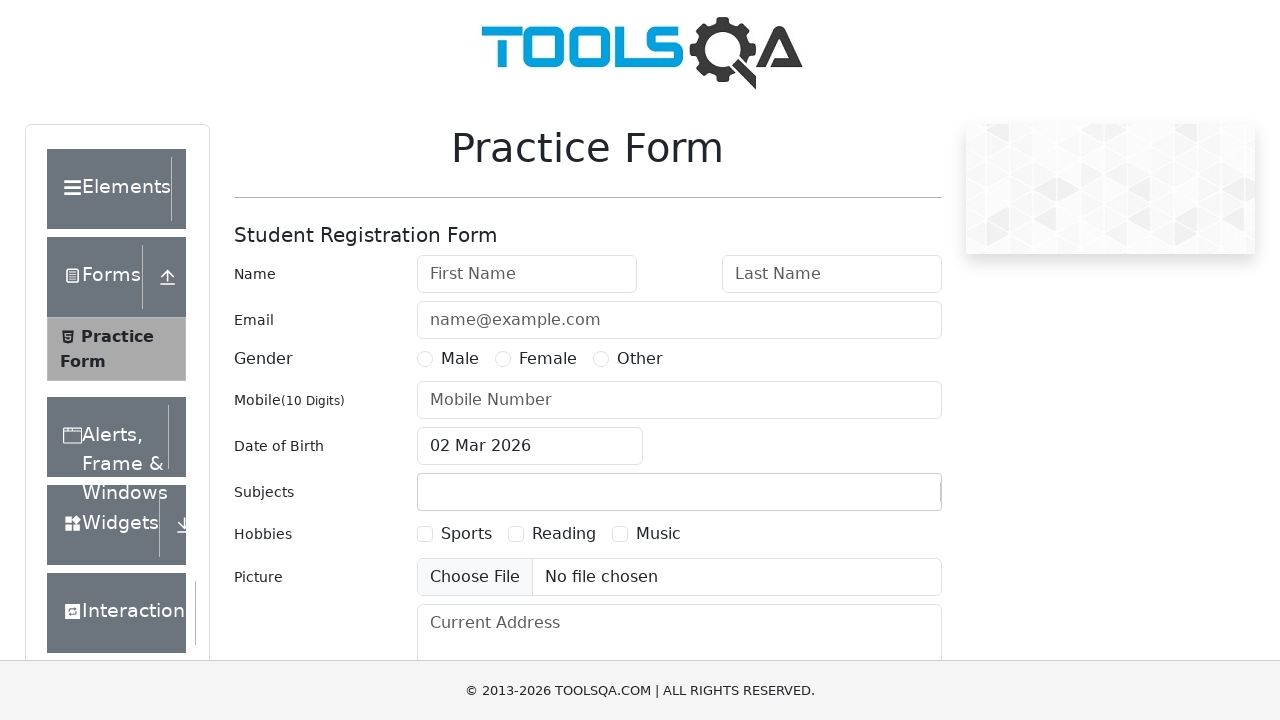

Filled first name field with 'Bob' on #firstName
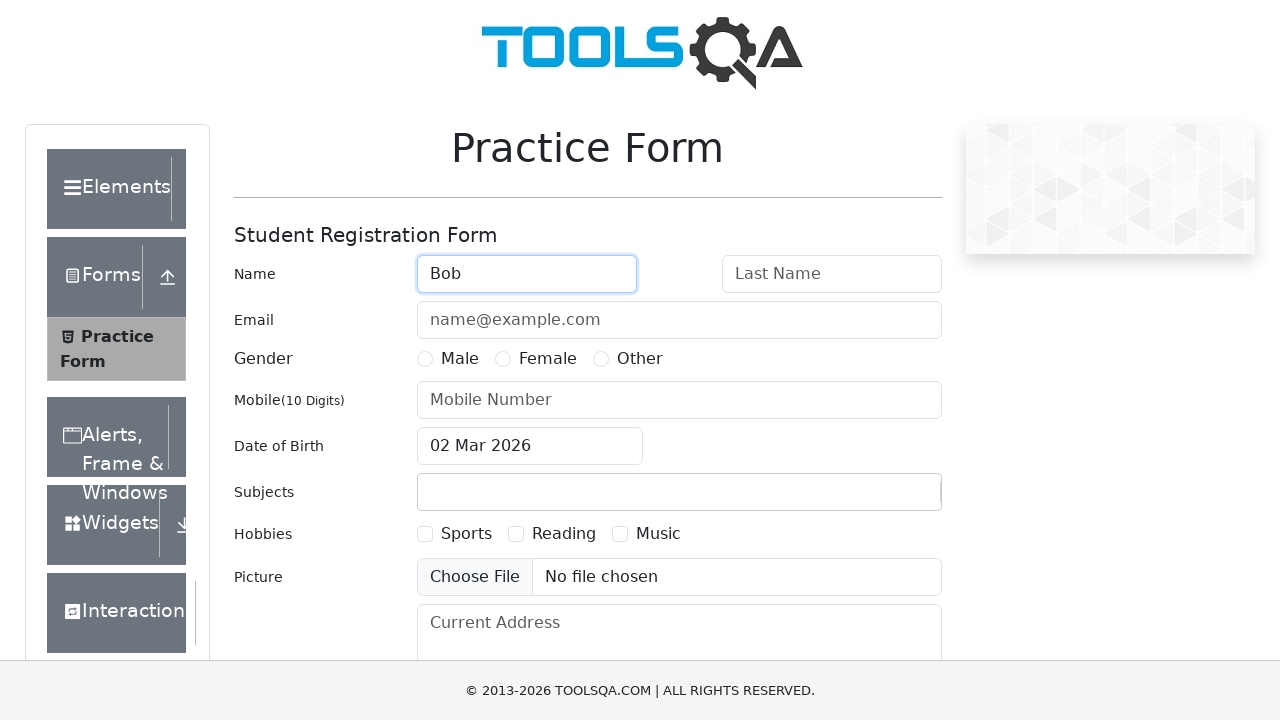

Filled last name field with 'Boboc' on #lastName
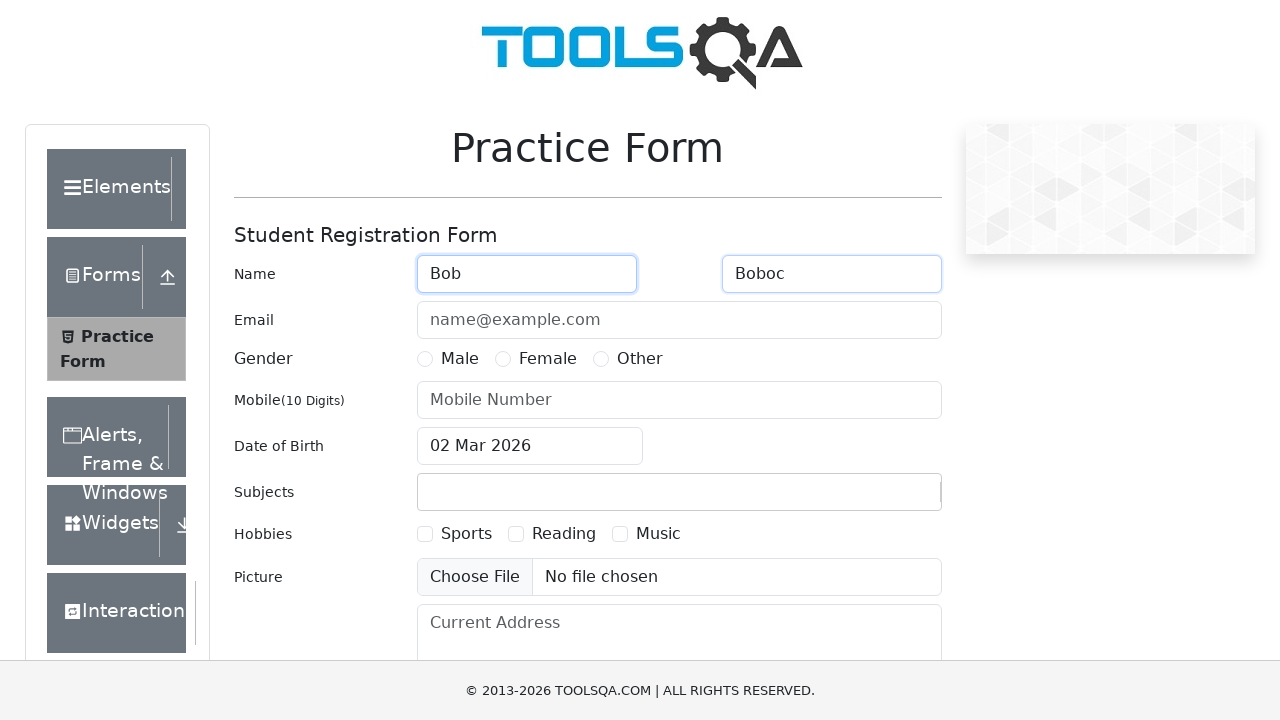

Filled email field with 'test@gmail.com' on #userEmail
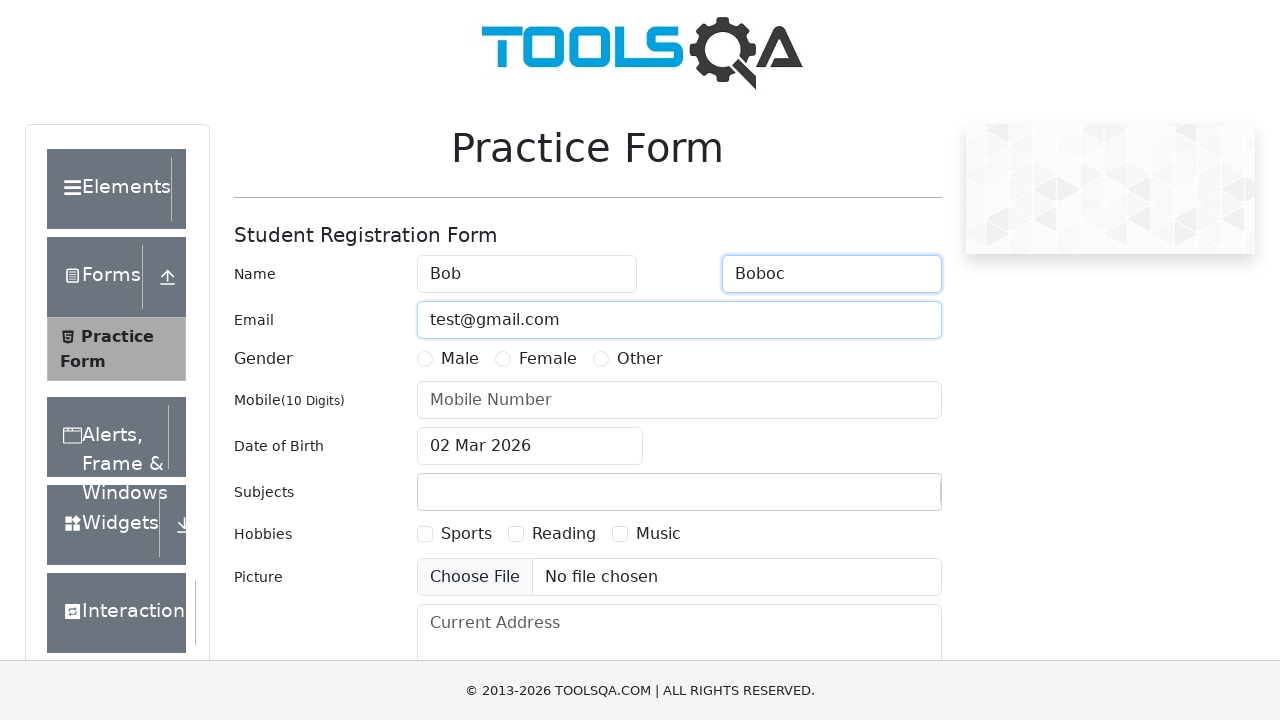

Filled phone number field with '1234567890' on #userNumber
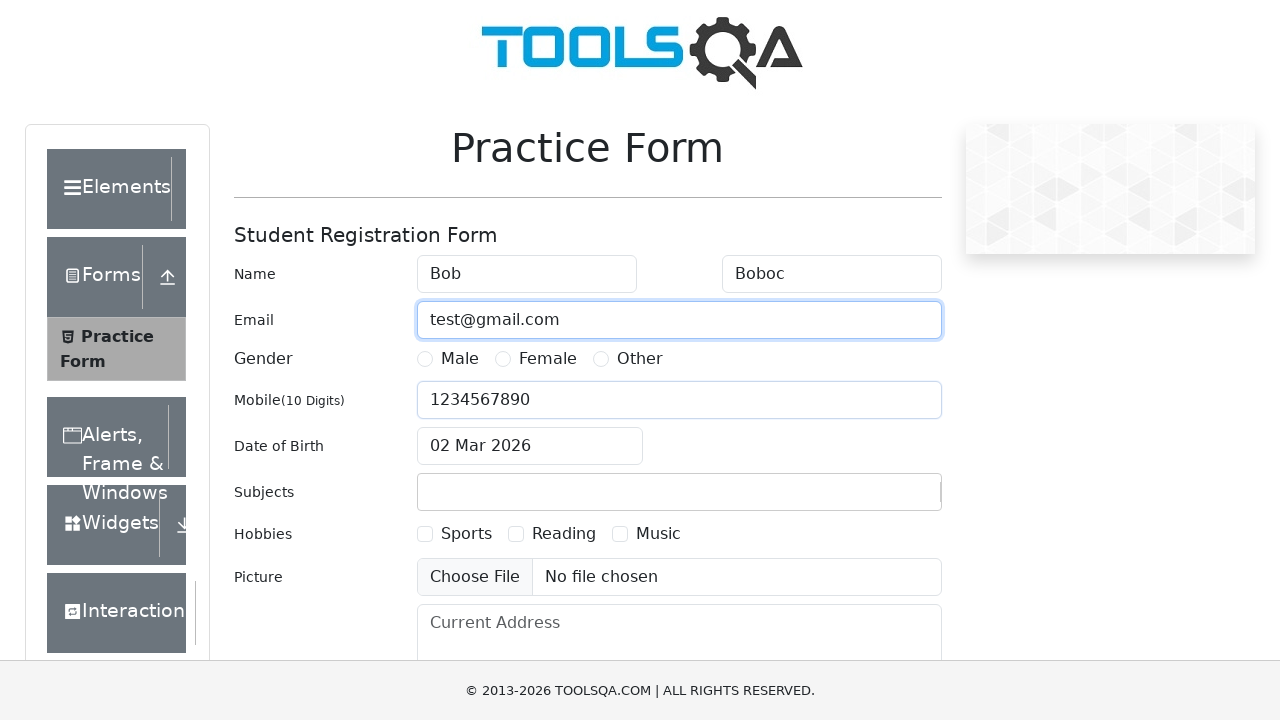

Selected Male gender option at (460, 359) on label[for='gender-radio-1']
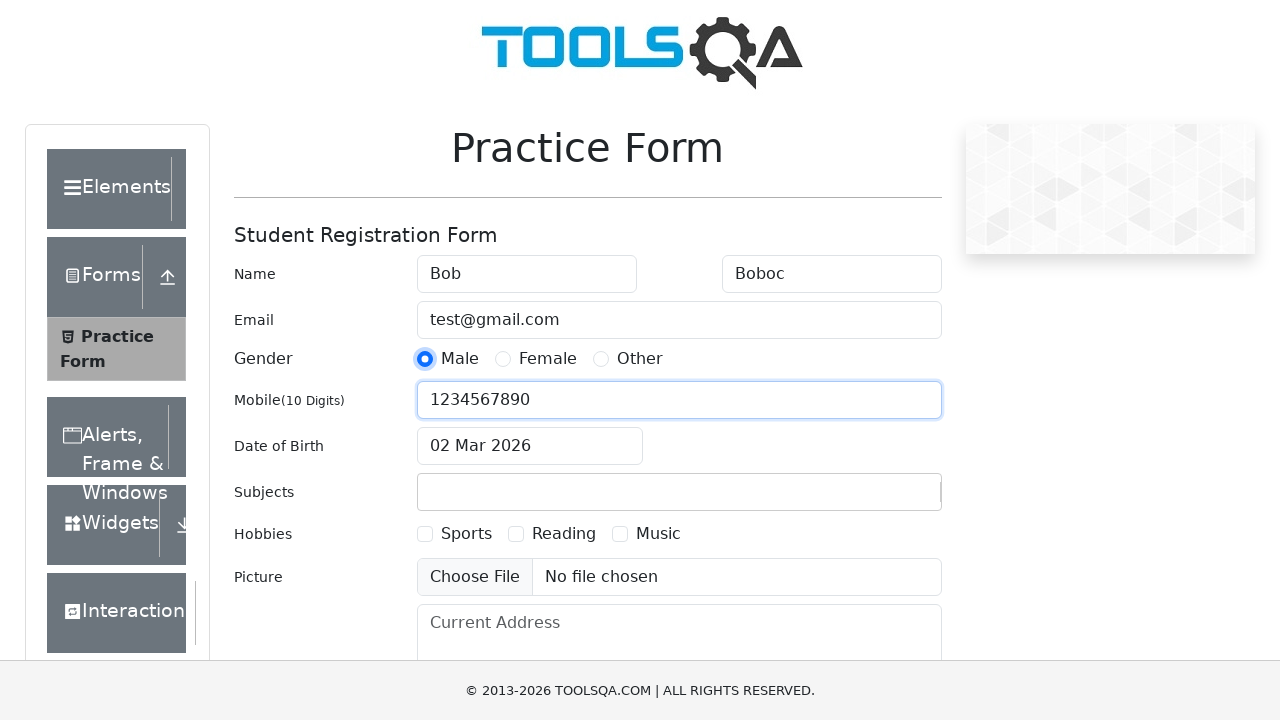

Scrolled down to submit button
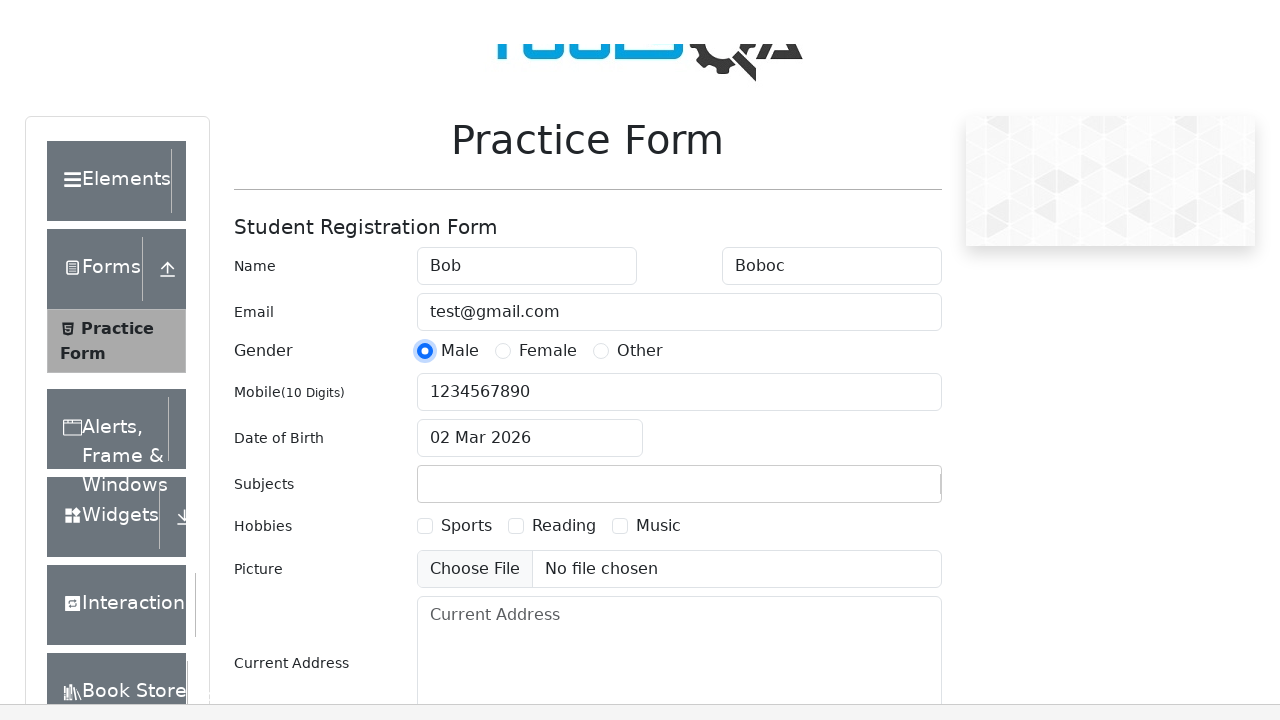

Clicked submit button to submit the form at (885, 499) on #submit
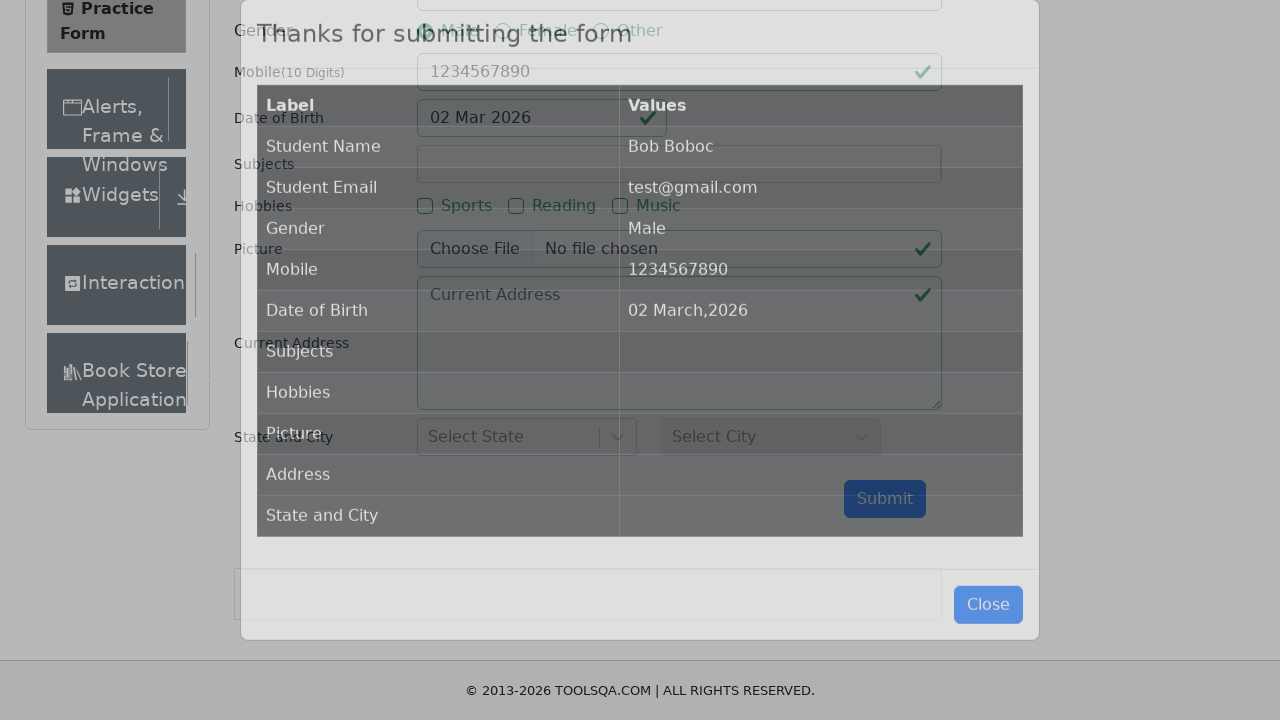

Success modal appeared confirming form submission
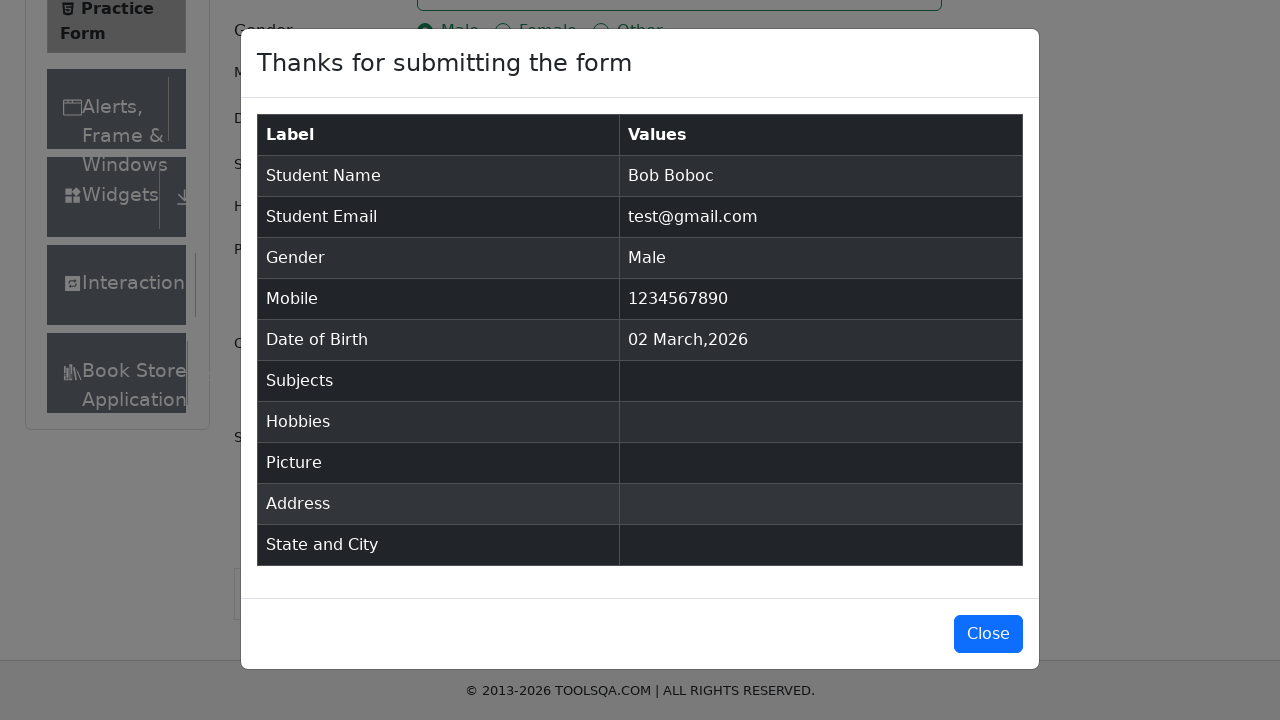

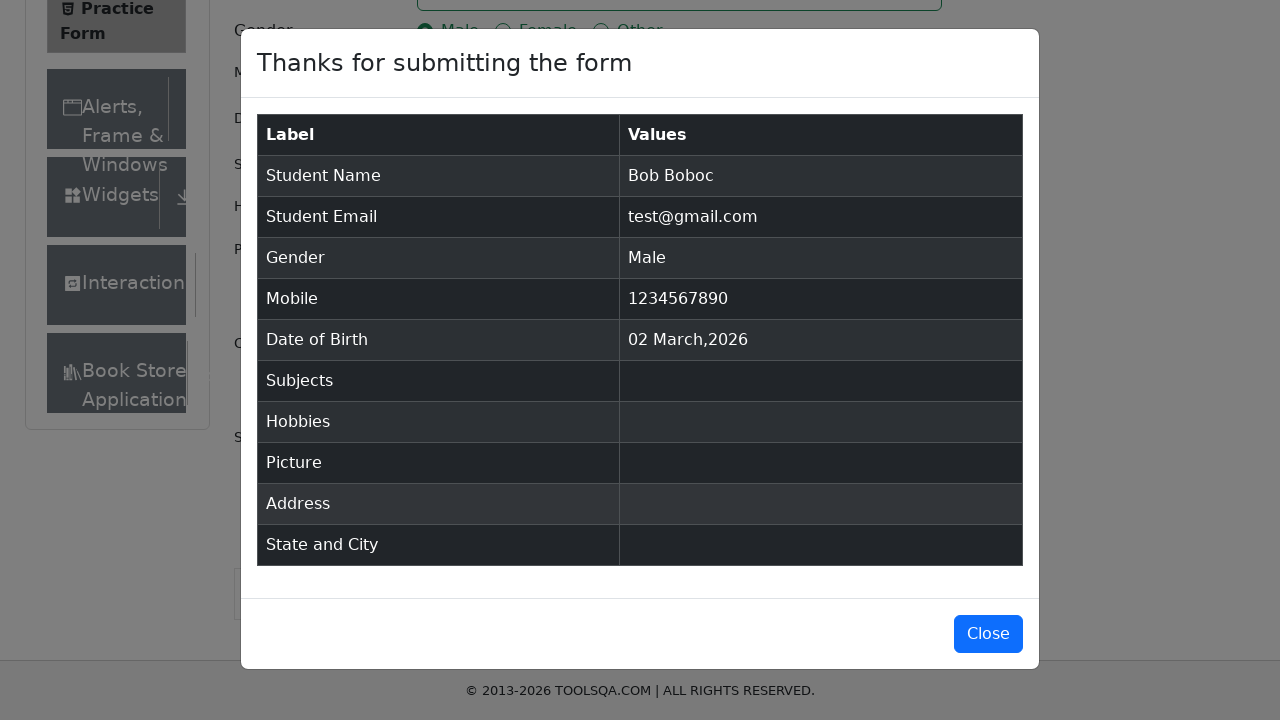